Tests the Cypress example Kitchen Sink application by visiting the homepage, clicking the "type" link, verifying the URL changes to include '/commands/actions', typing an email into an input field, and verifying the input value is updated correctly.

Starting URL: https://example.cypress.io

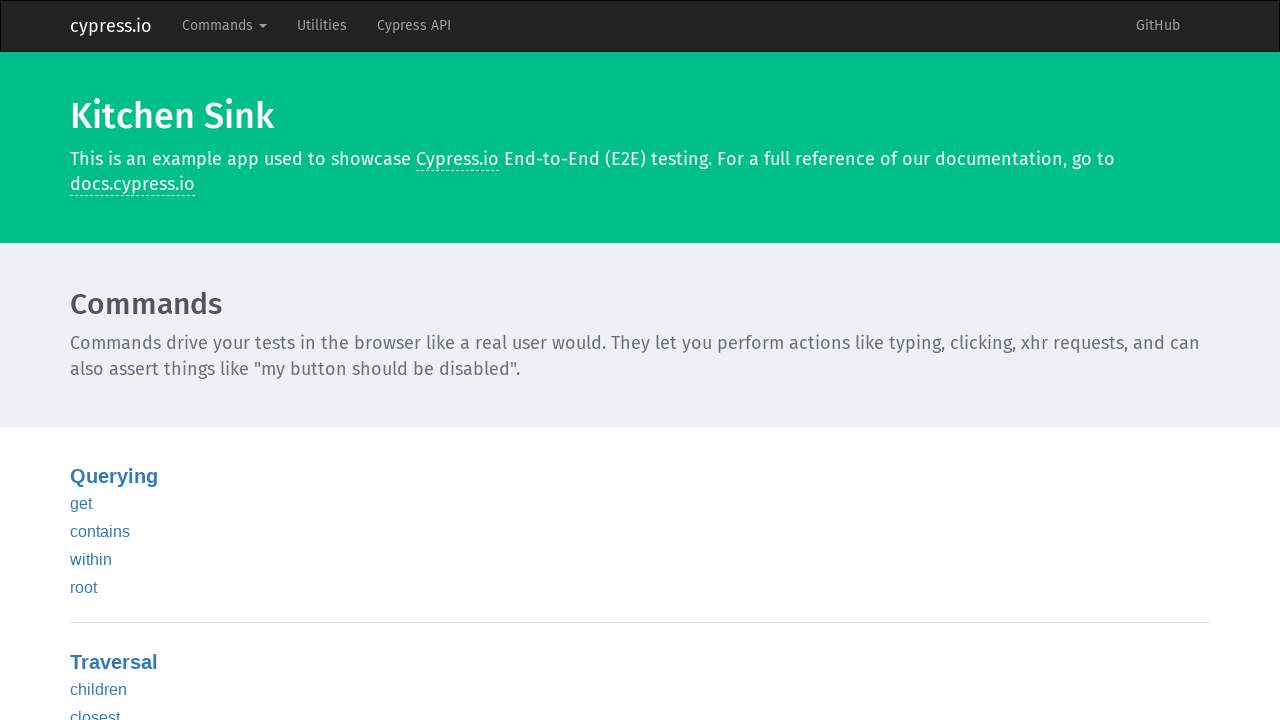

Clicked the 'type' link at (85, 361) on text=type
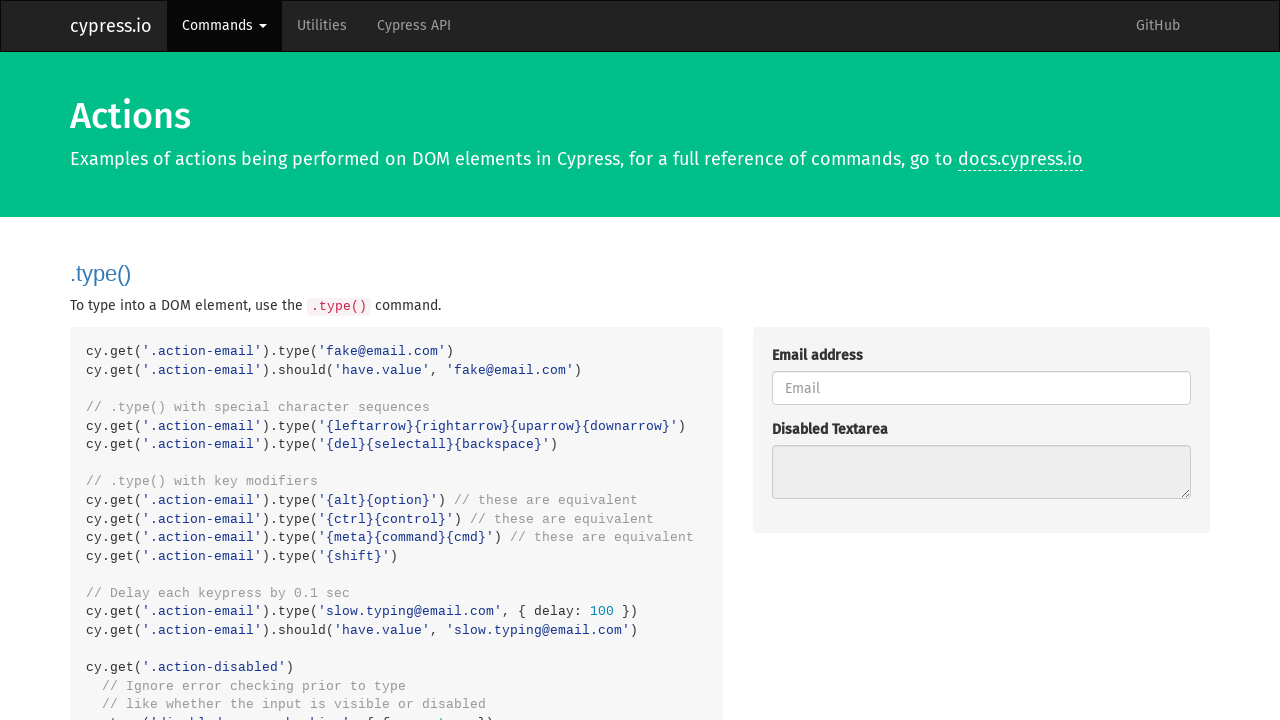

URL changed to include '/commands/actions'
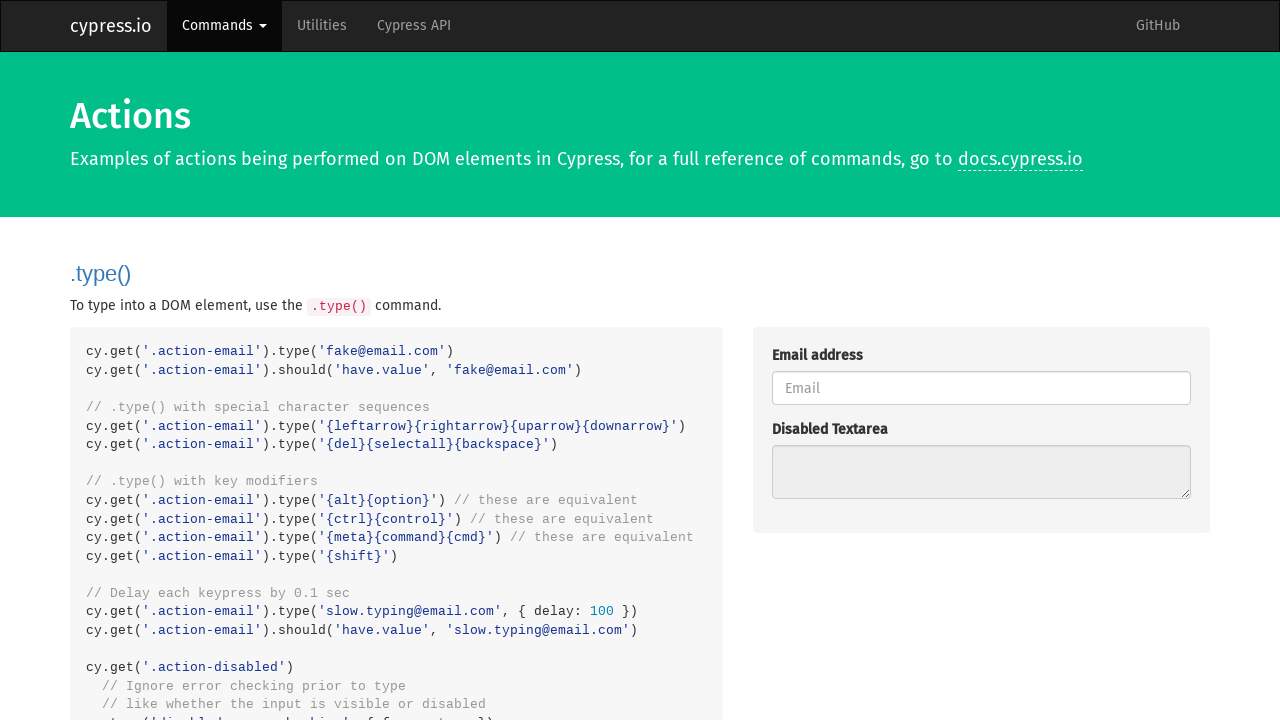

Typed 'testuser2024@example.com' into email input field on .action-email
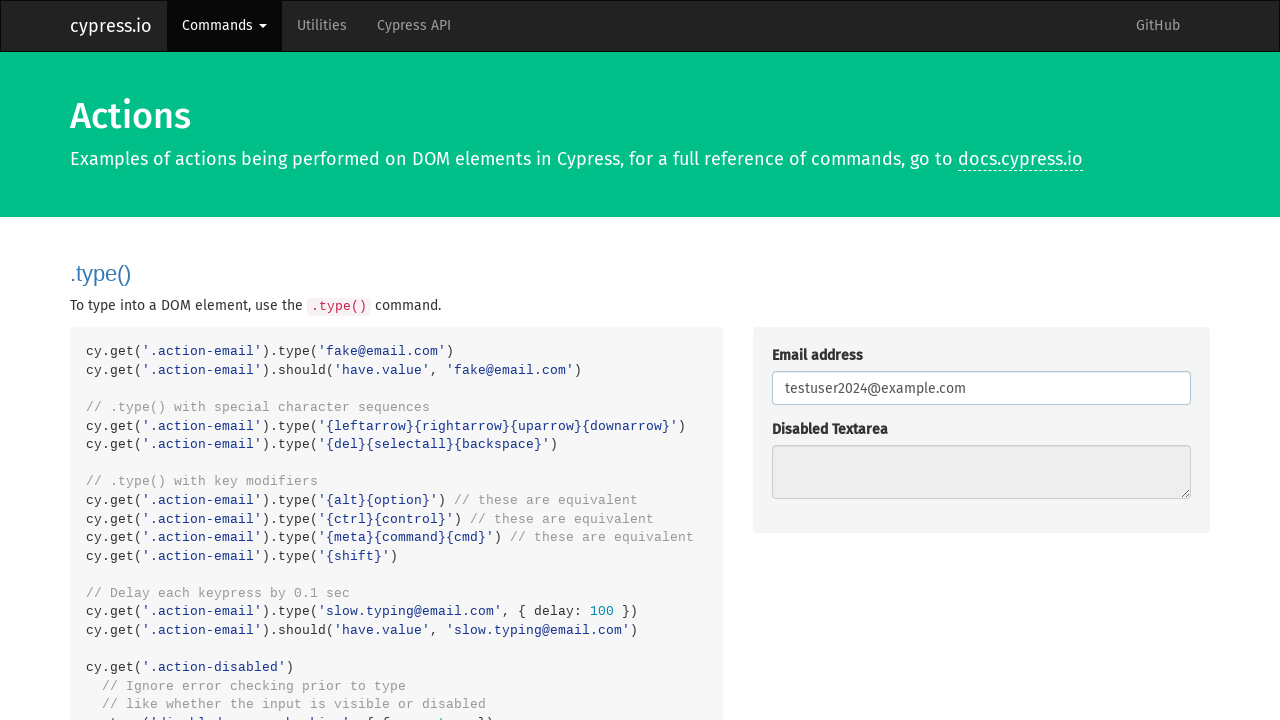

Verified email input value is 'testuser2024@example.com'
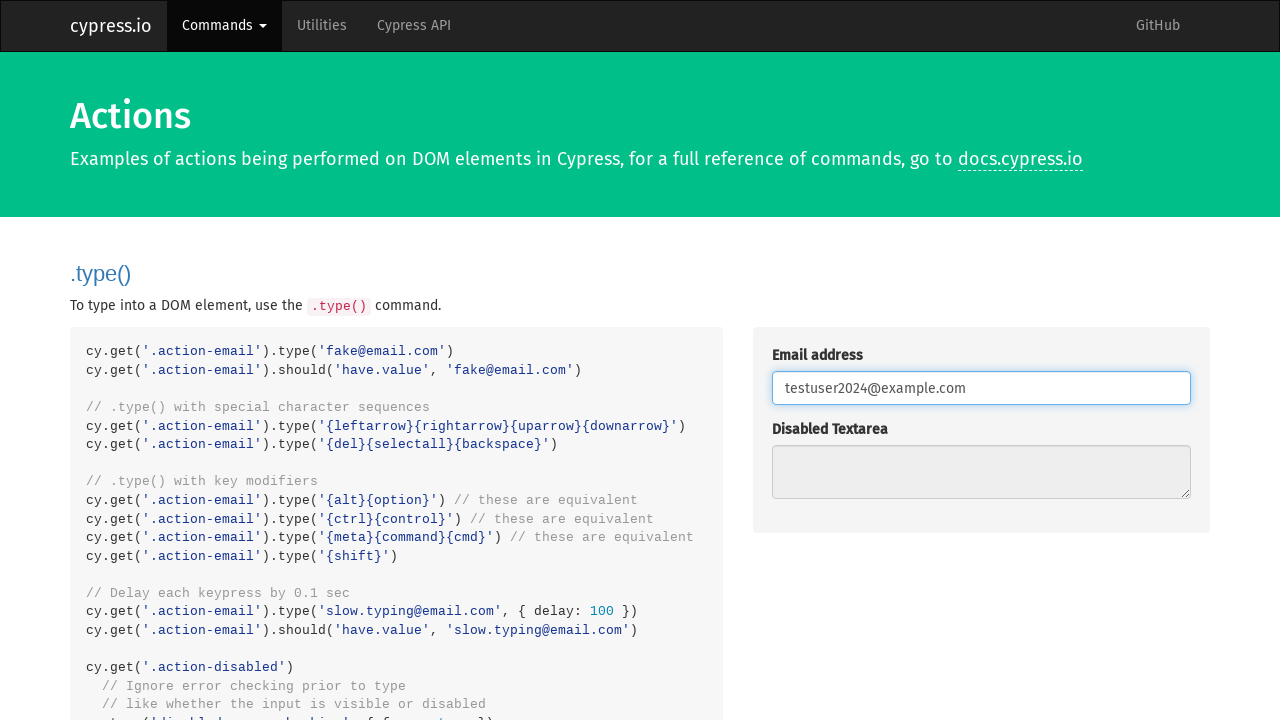

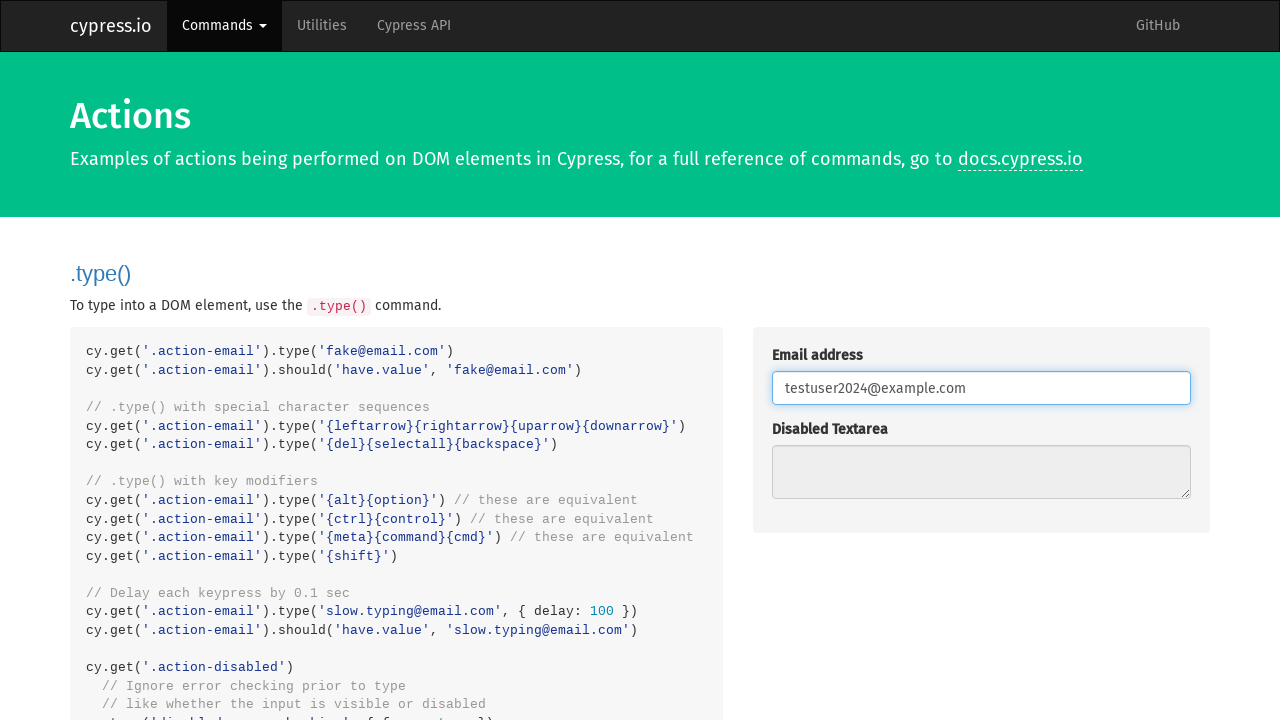